Verifies that the page title is correct after navigating to the Form Authentication page

Starting URL: https://the-internet.herokuapp.com

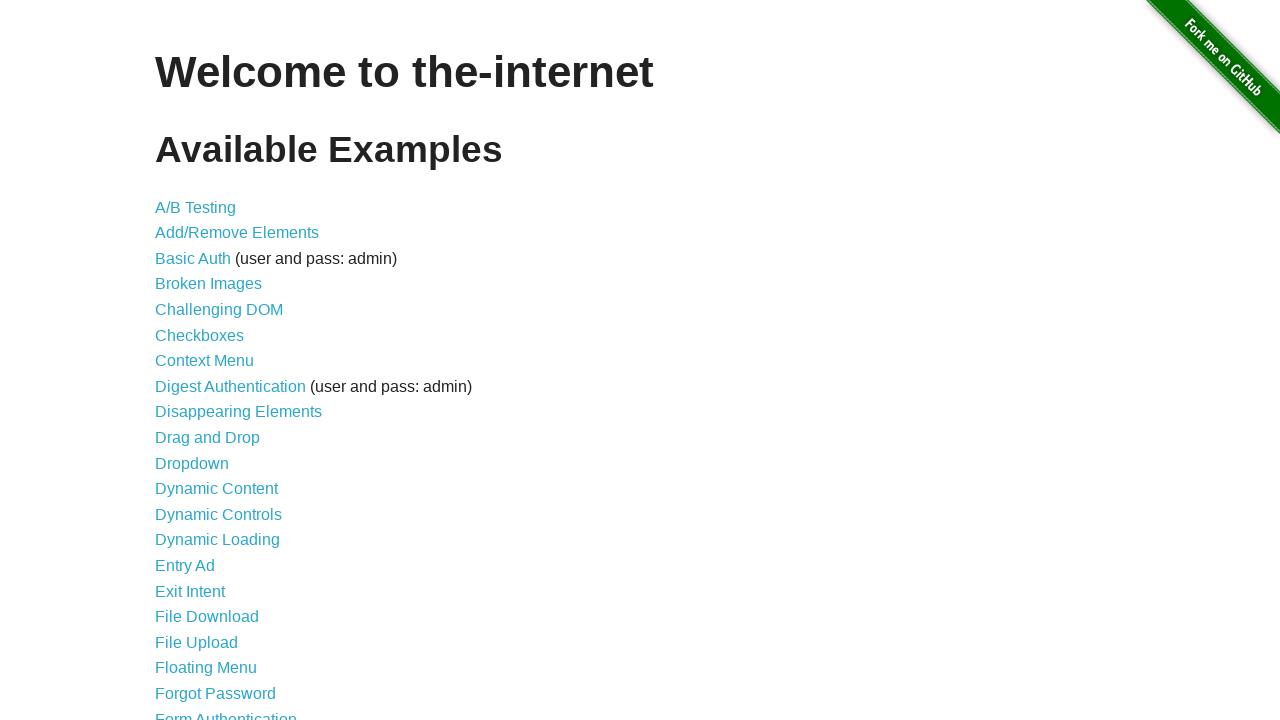

Clicked on Form Authentication link at (226, 712) on a:text("Form Authentication")
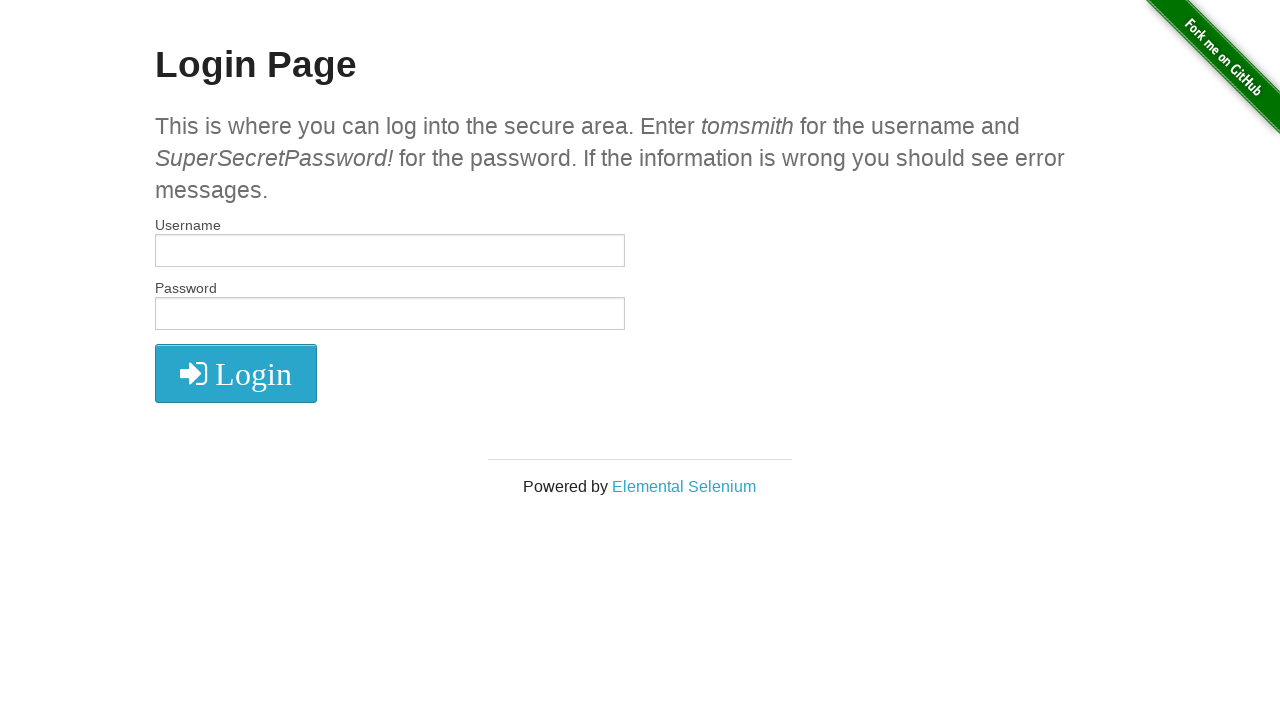

Verified page title is 'The Internet'
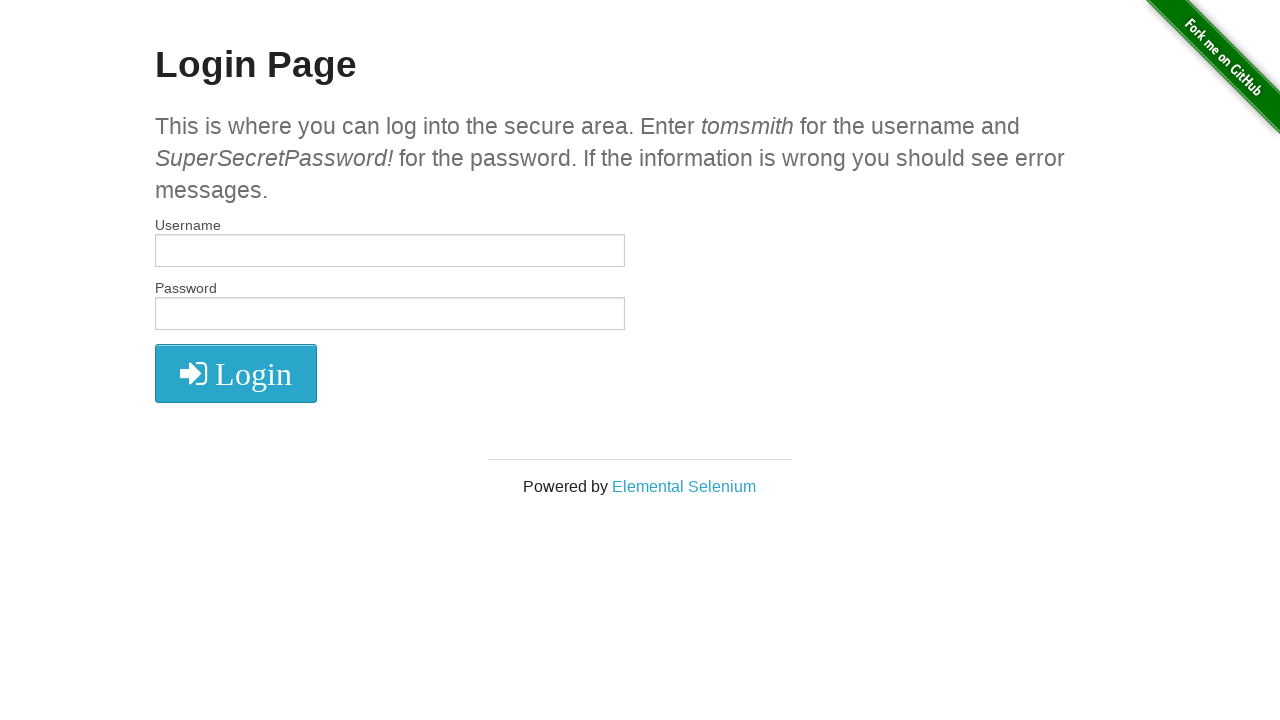

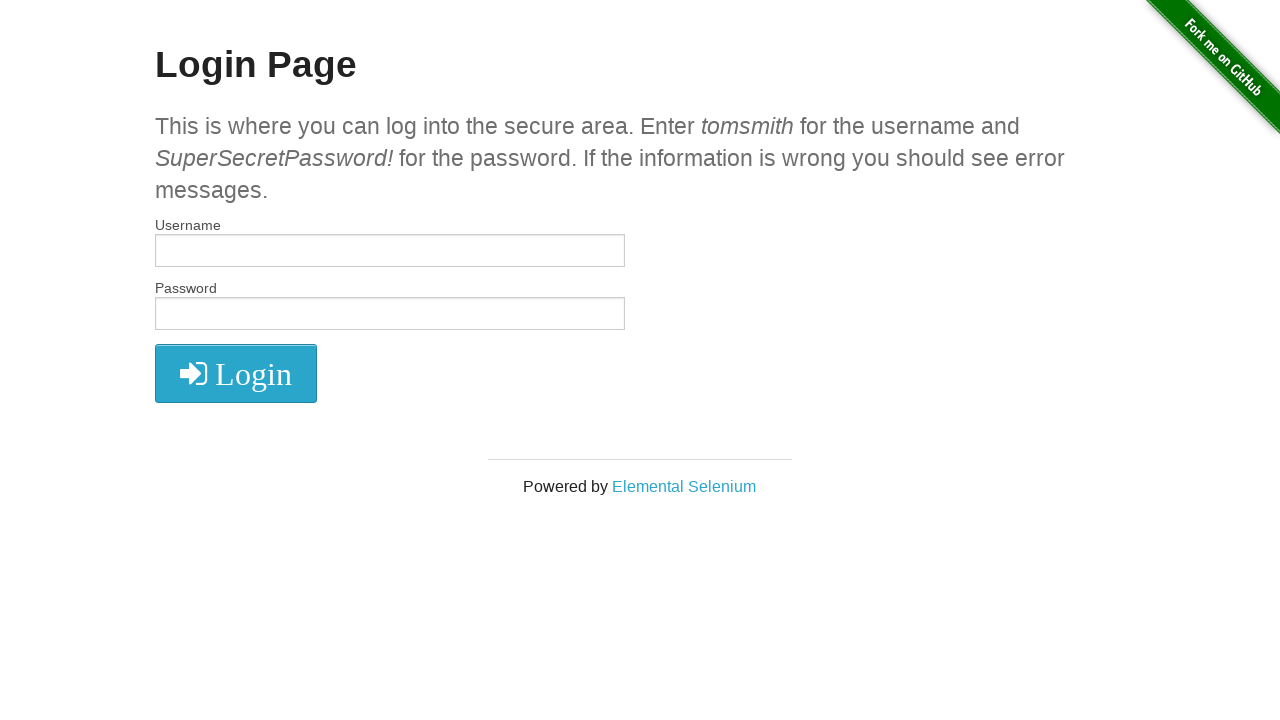